Tests a text box form by filling in user details (name, email, current address, permanent address), submitting the form, and verifying the output displays the entered information correctly.

Starting URL: https://demoqa.com/text-box

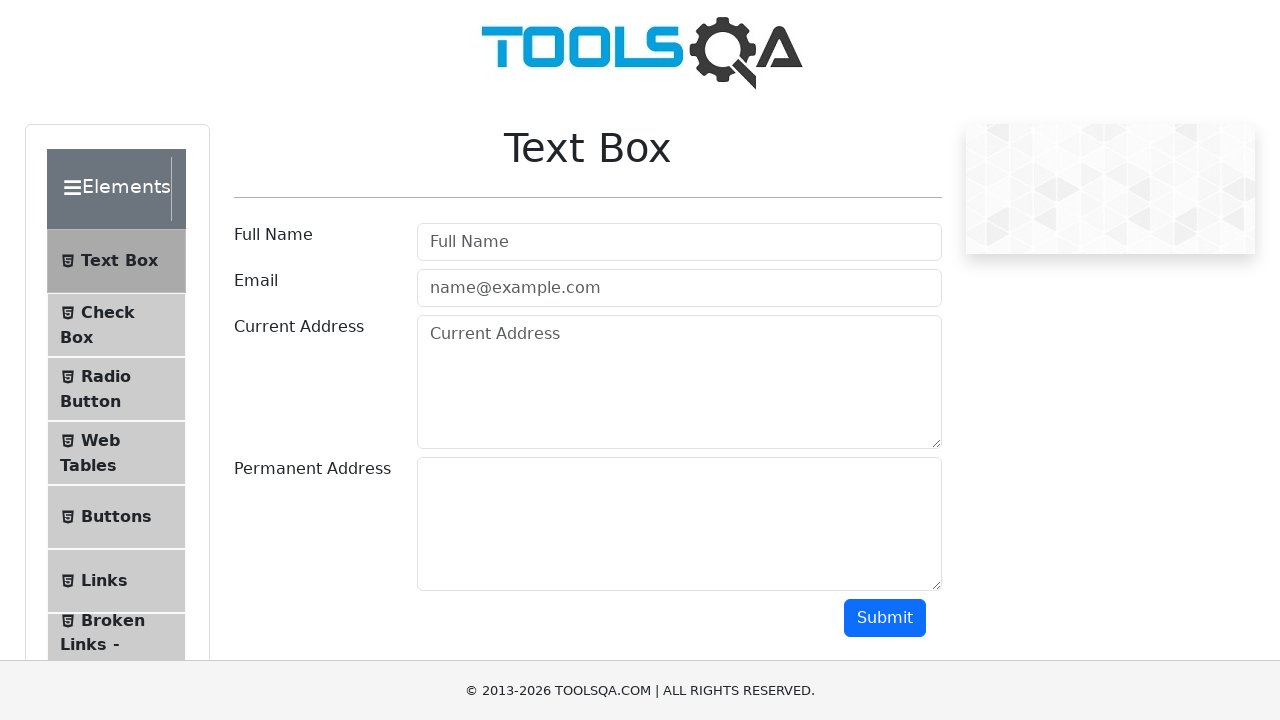

Filled user name field with 'JoanMedia' on #userName
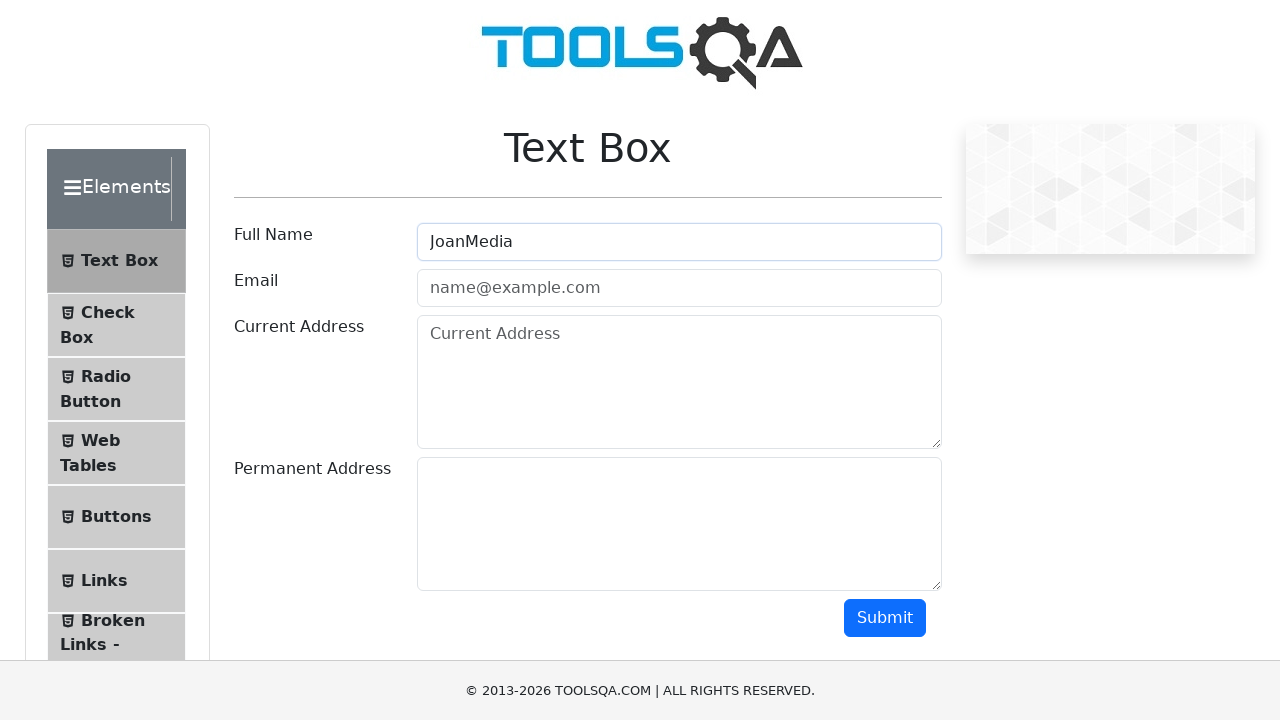

Filled email field with 'test@test.com' on #userEmail
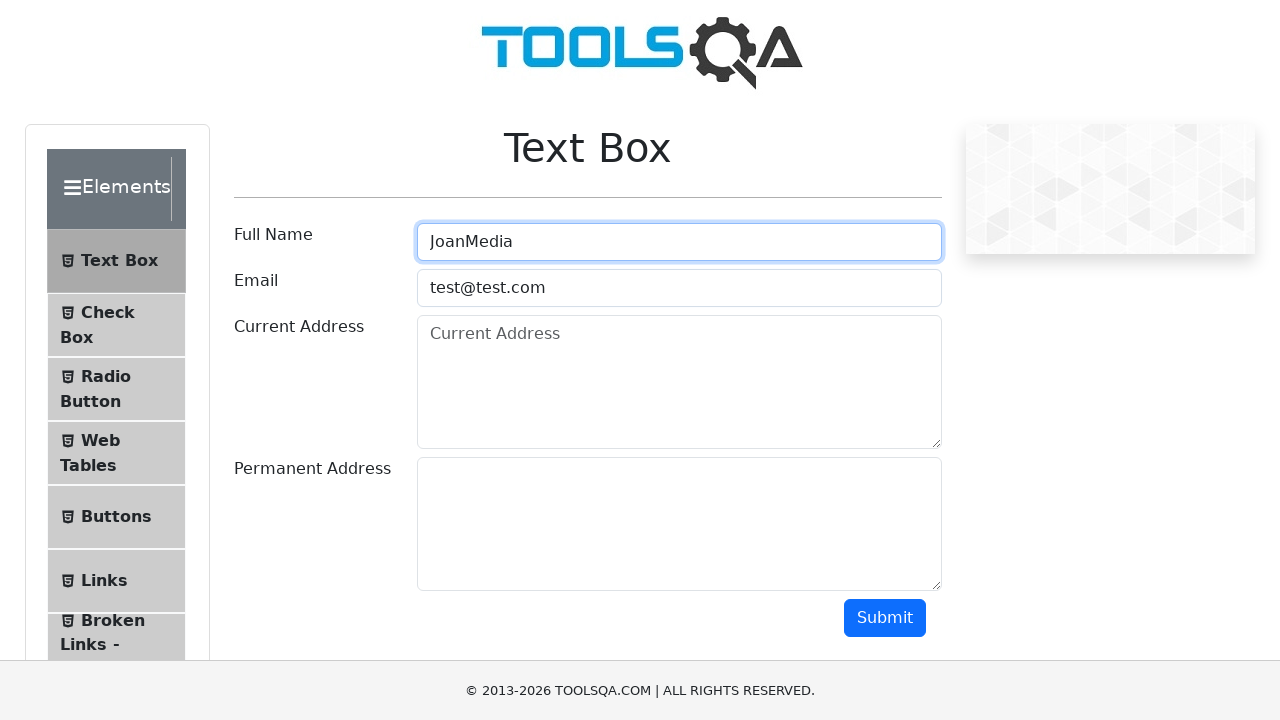

Filled current address field with 'myAddress' on #currentAddress
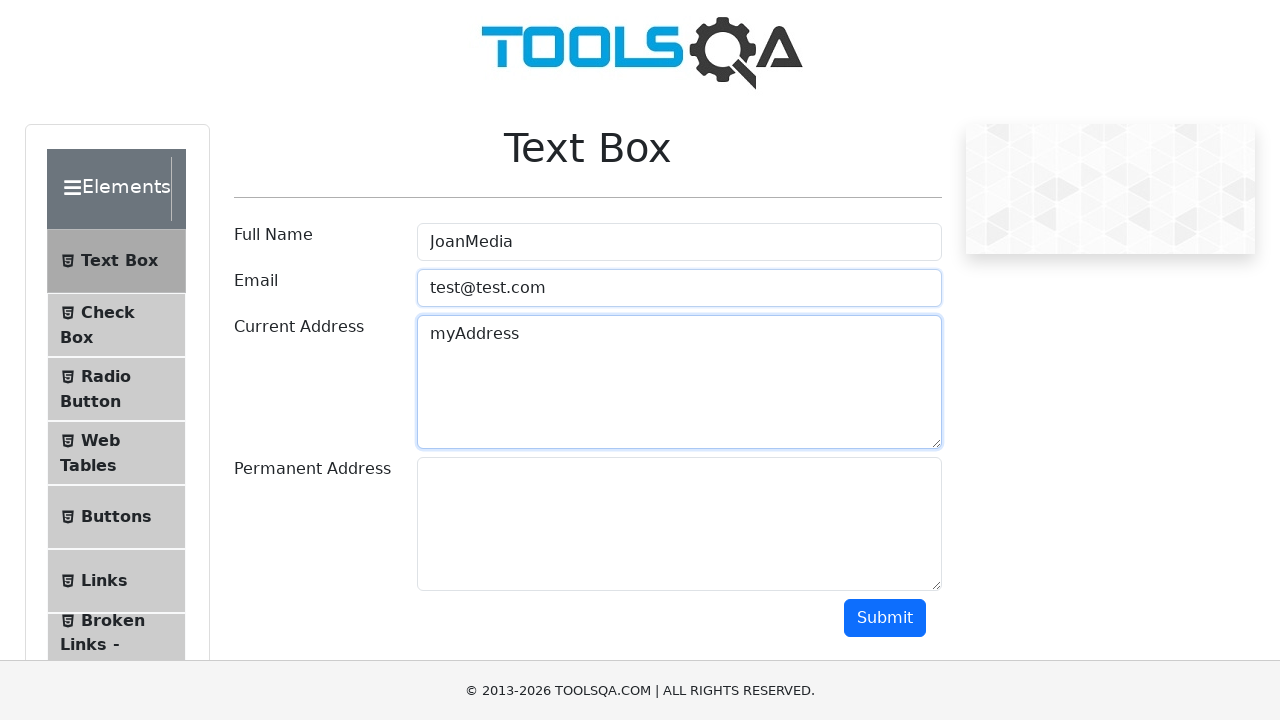

Filled permanent address field with 'myPermanentAddress' on #permanentAddress
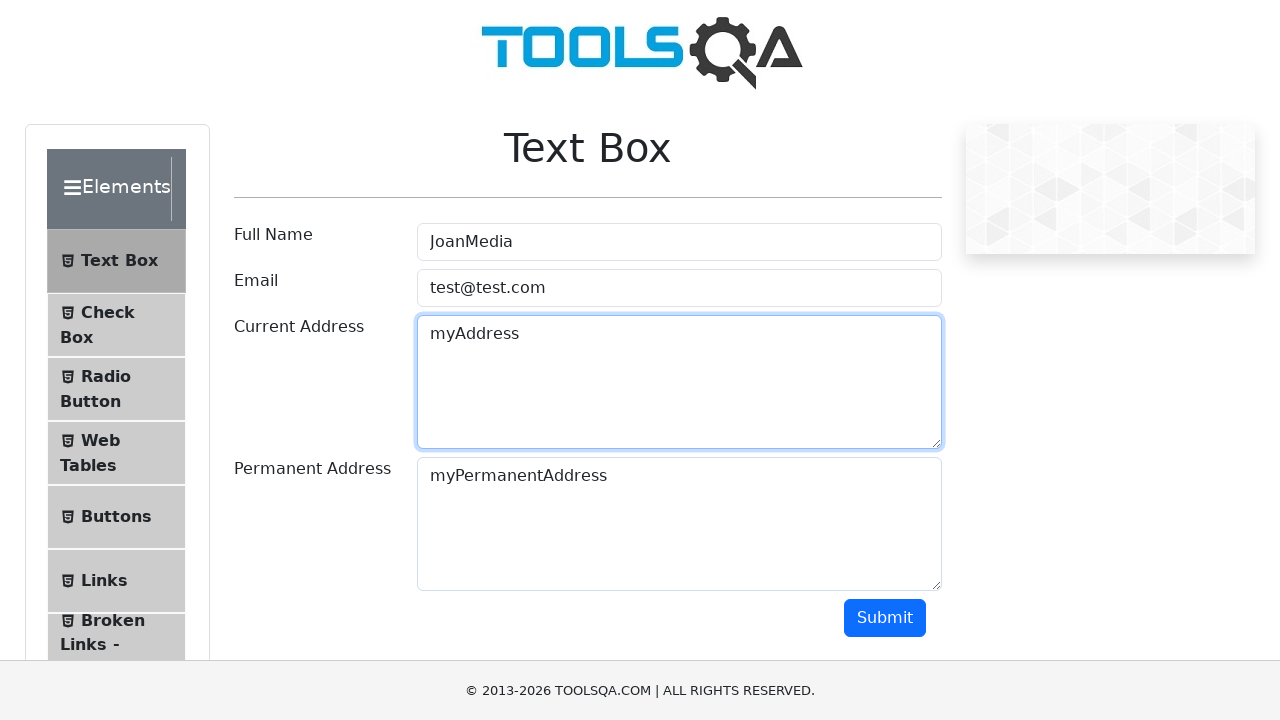

Clicked submit button to submit the form at (885, 618) on #submit
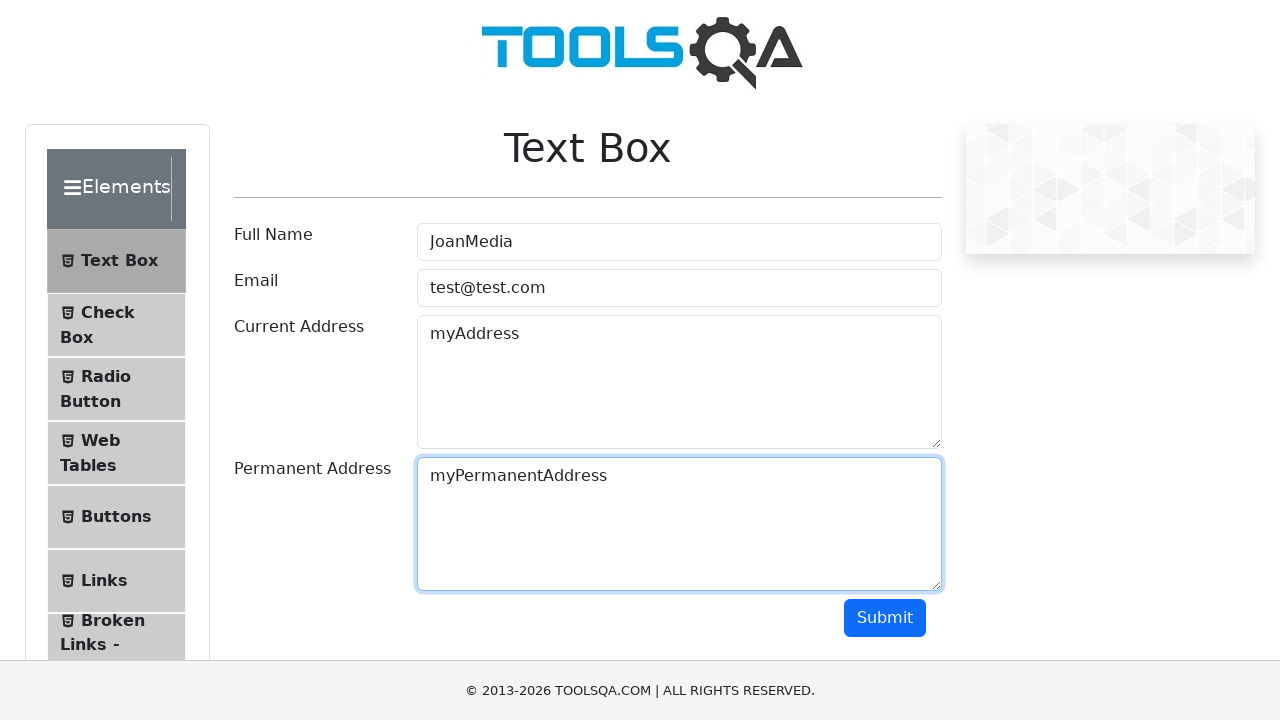

Verified name output displays 'Name:JoanMedia'
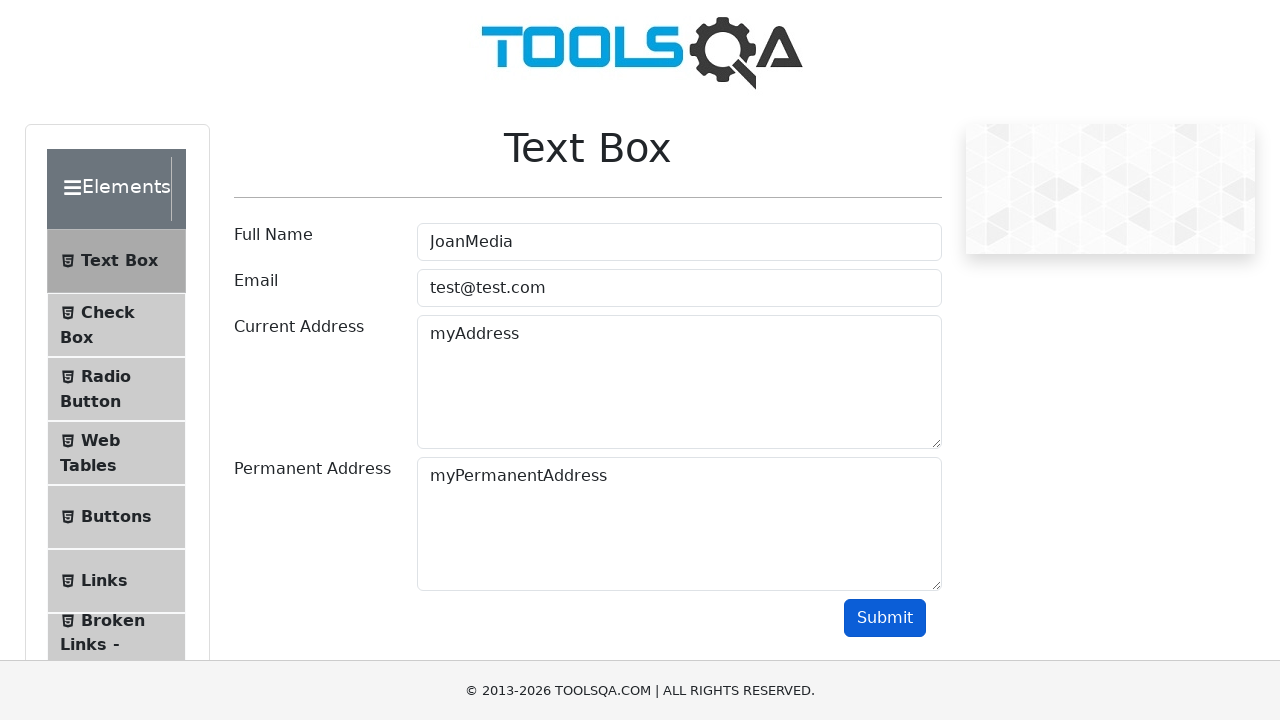

Verified email output displays 'Email:test@test.com'
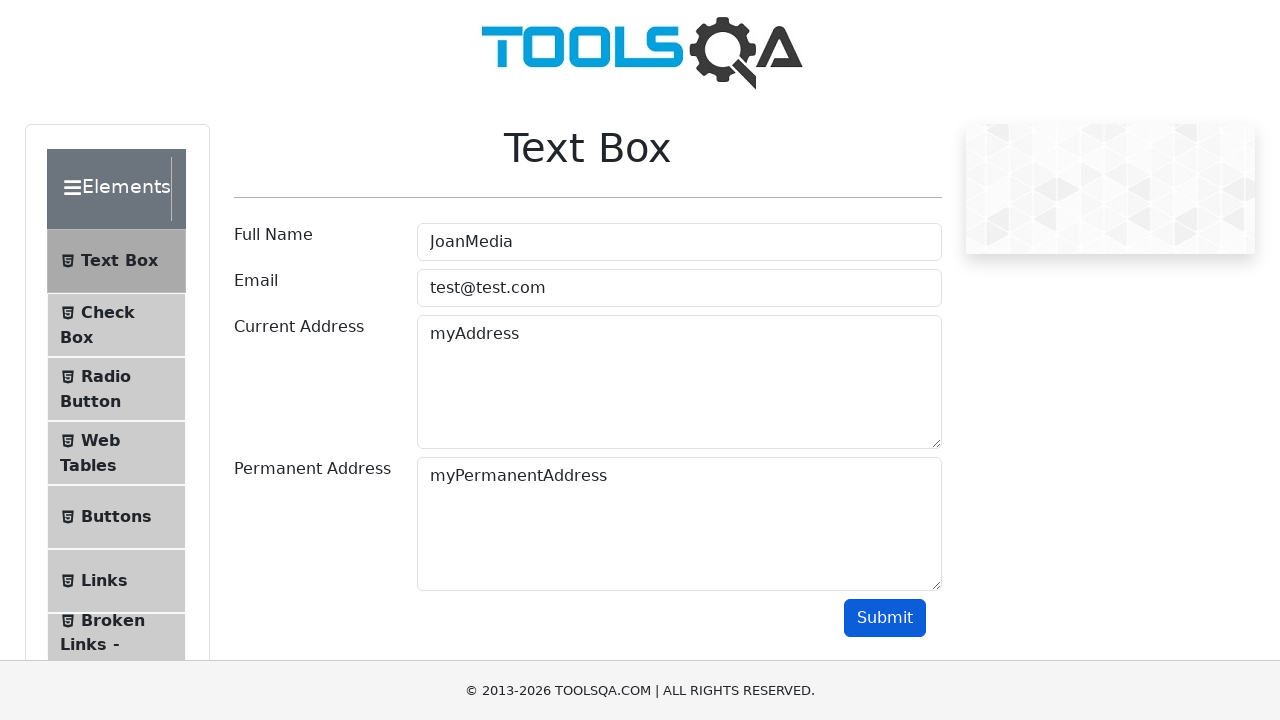

Verified current address output displays 'Current Address :myAddress'
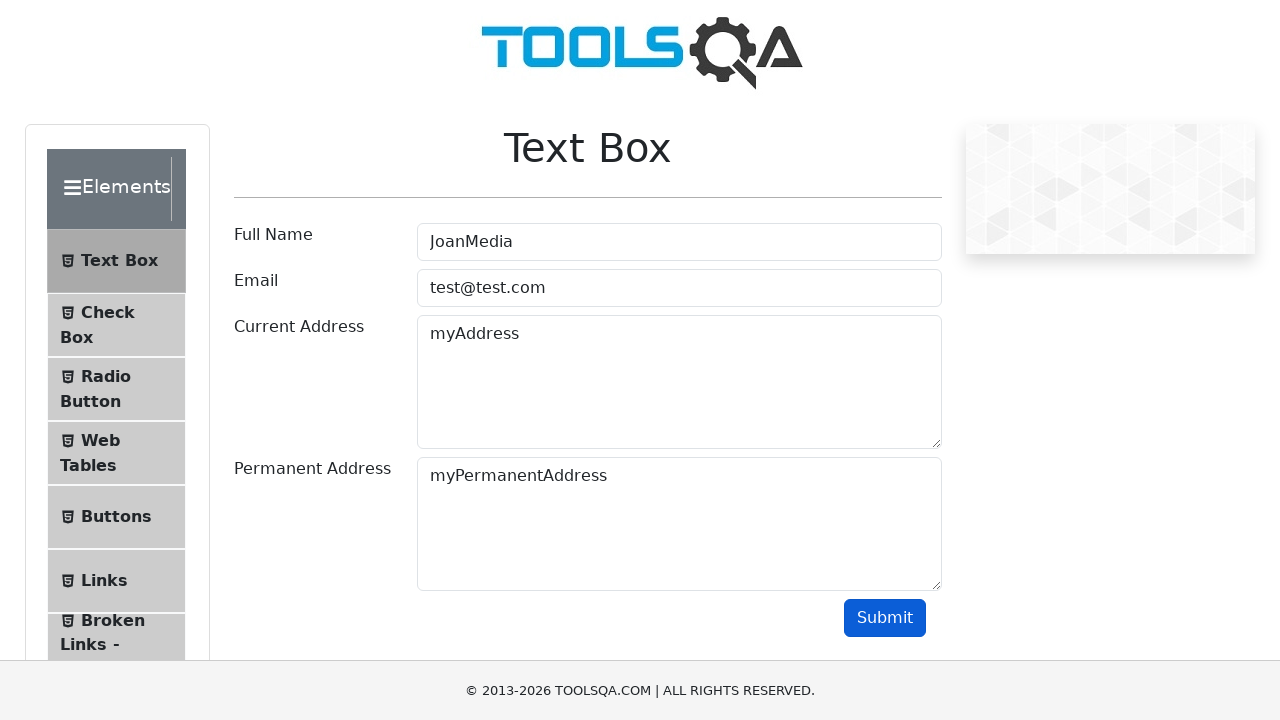

Verified permanent address output displays 'Permananet Address :myPermanentAddress'
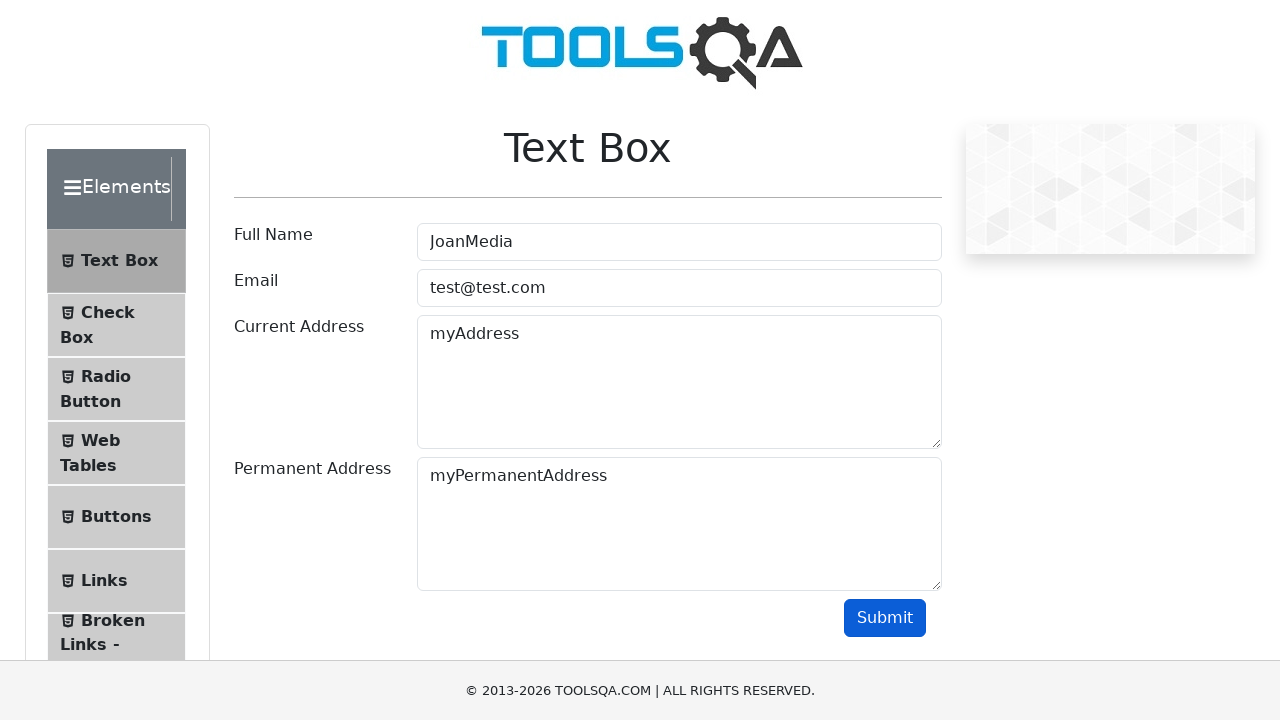

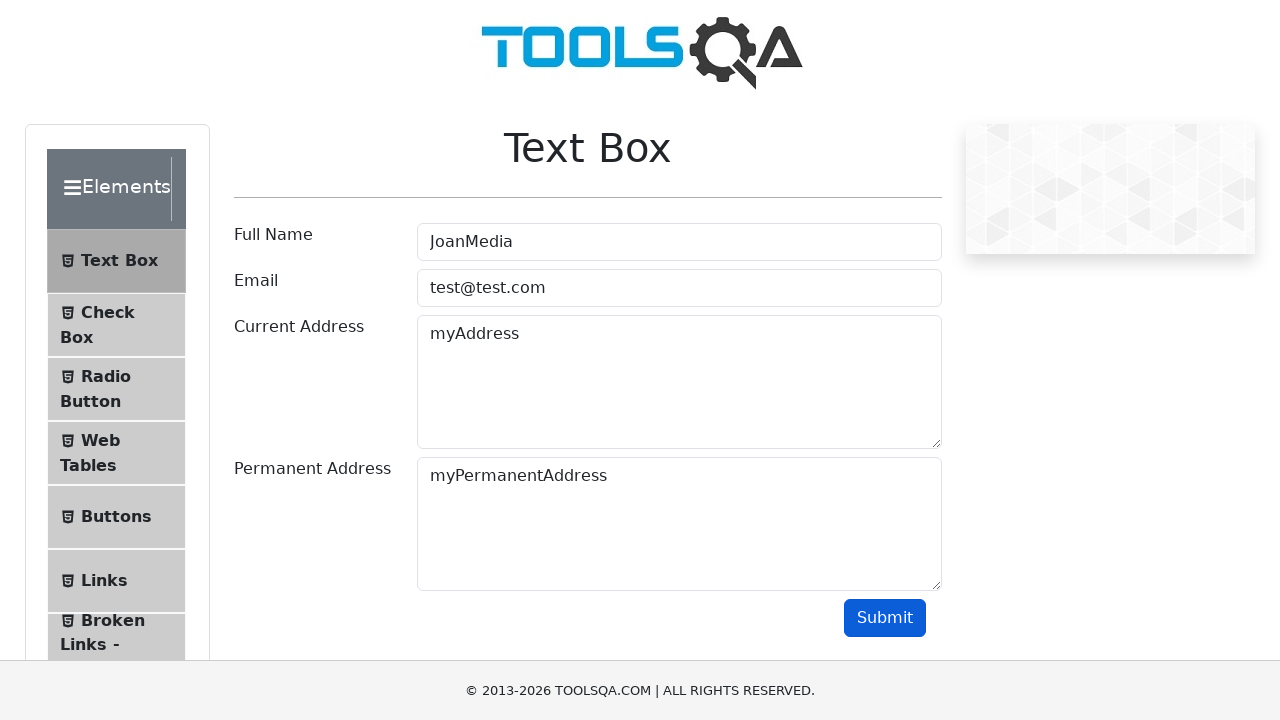